Navigates to a CSDN blog page and verifies that article links are present on the page by waiting for anchor elements to load.

Starting URL: https://blog.csdn.net/lzw_java?type=blog

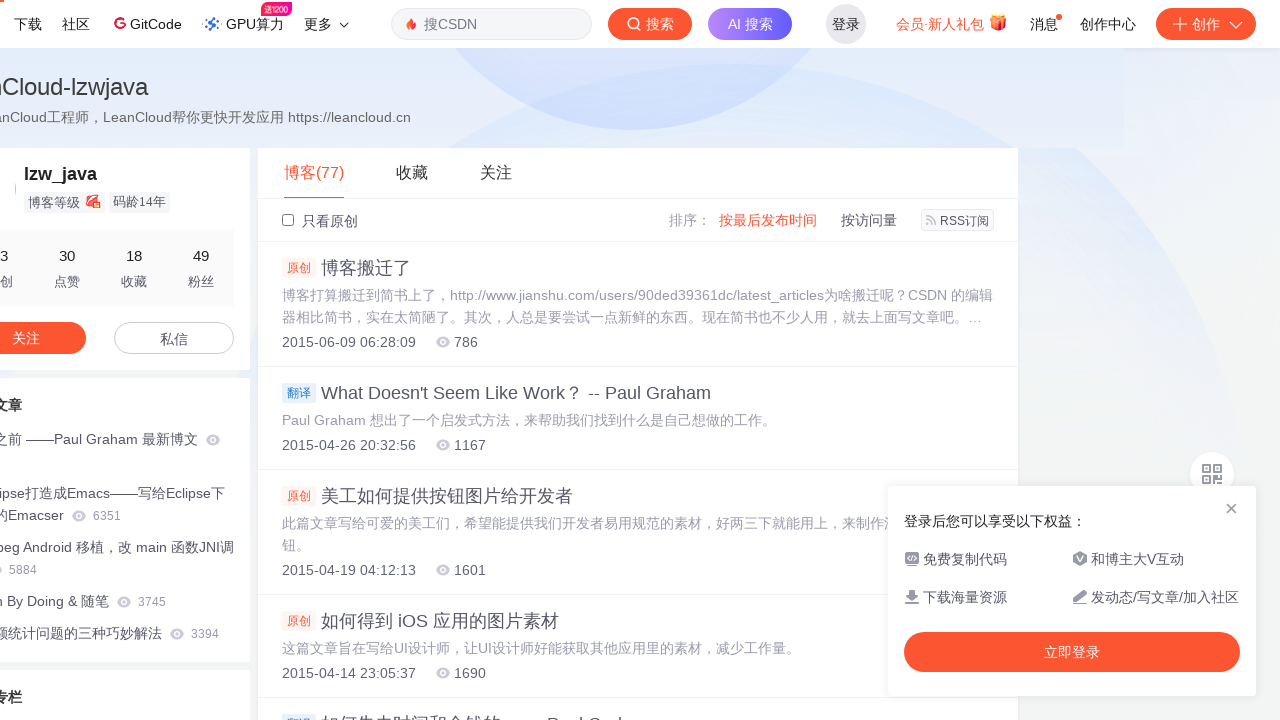

Navigated to CSDN blog page
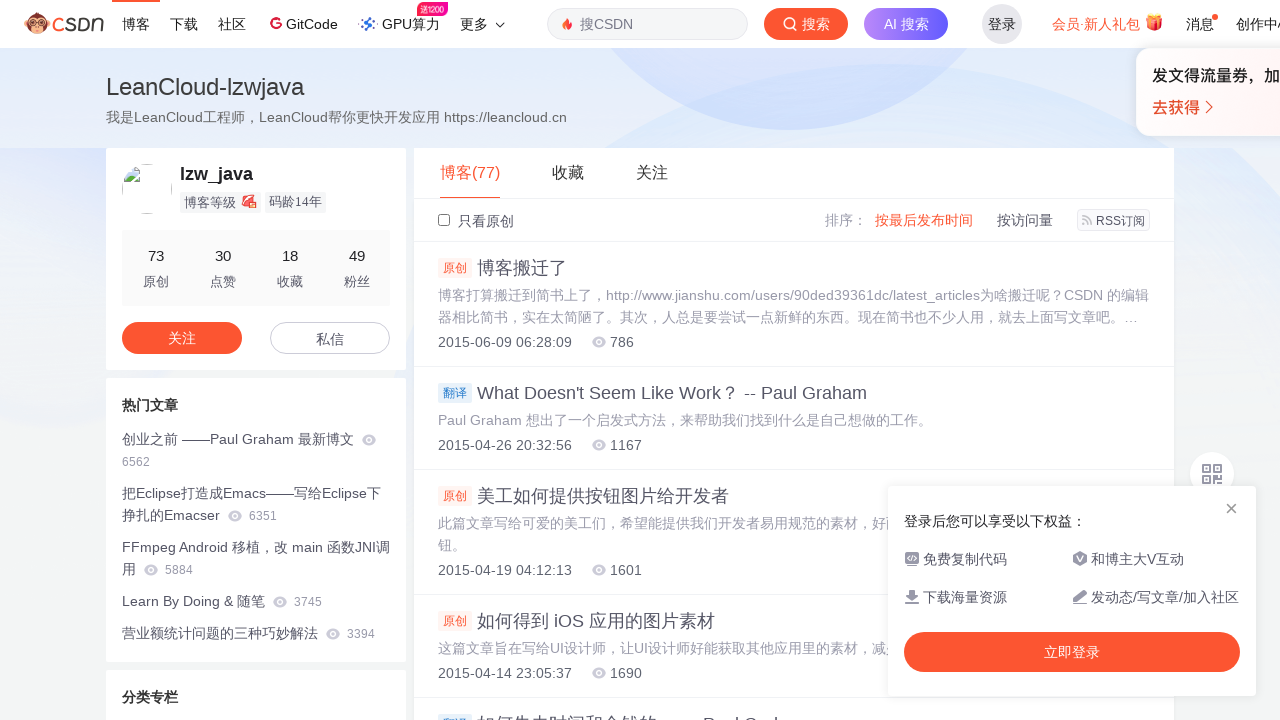

Anchor elements loaded on the page
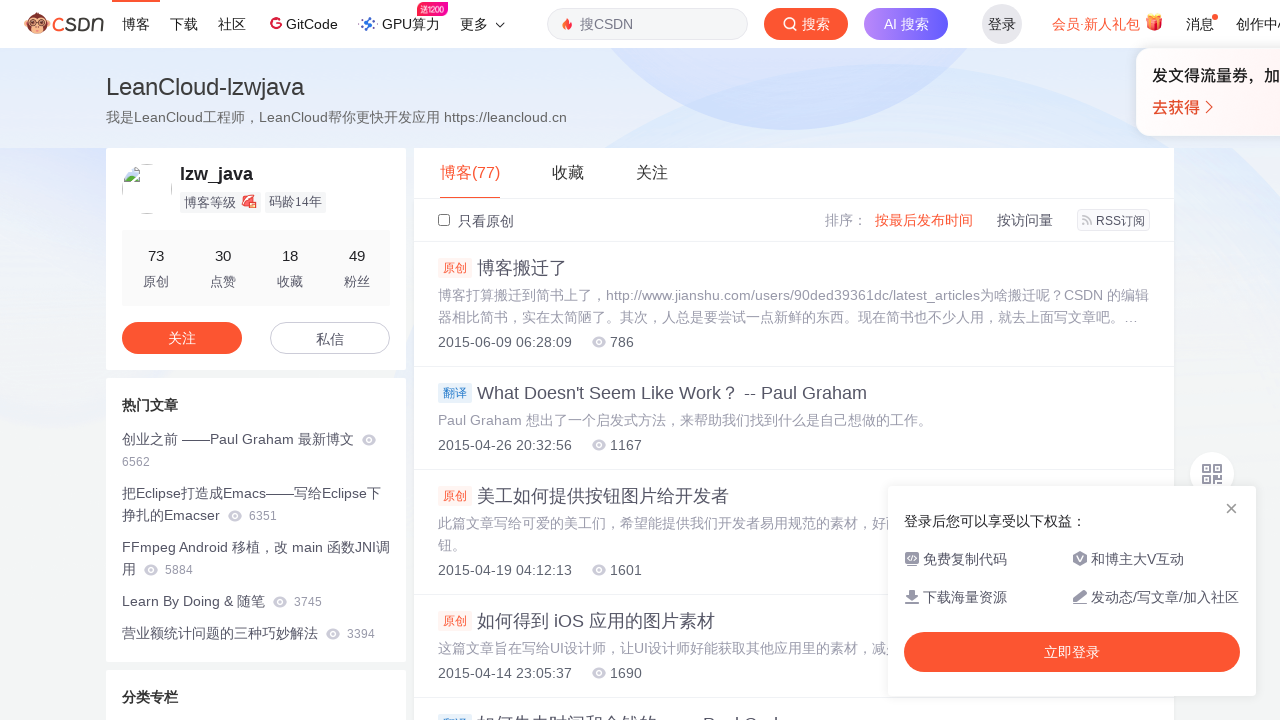

Article links with CSDN blog URLs verified
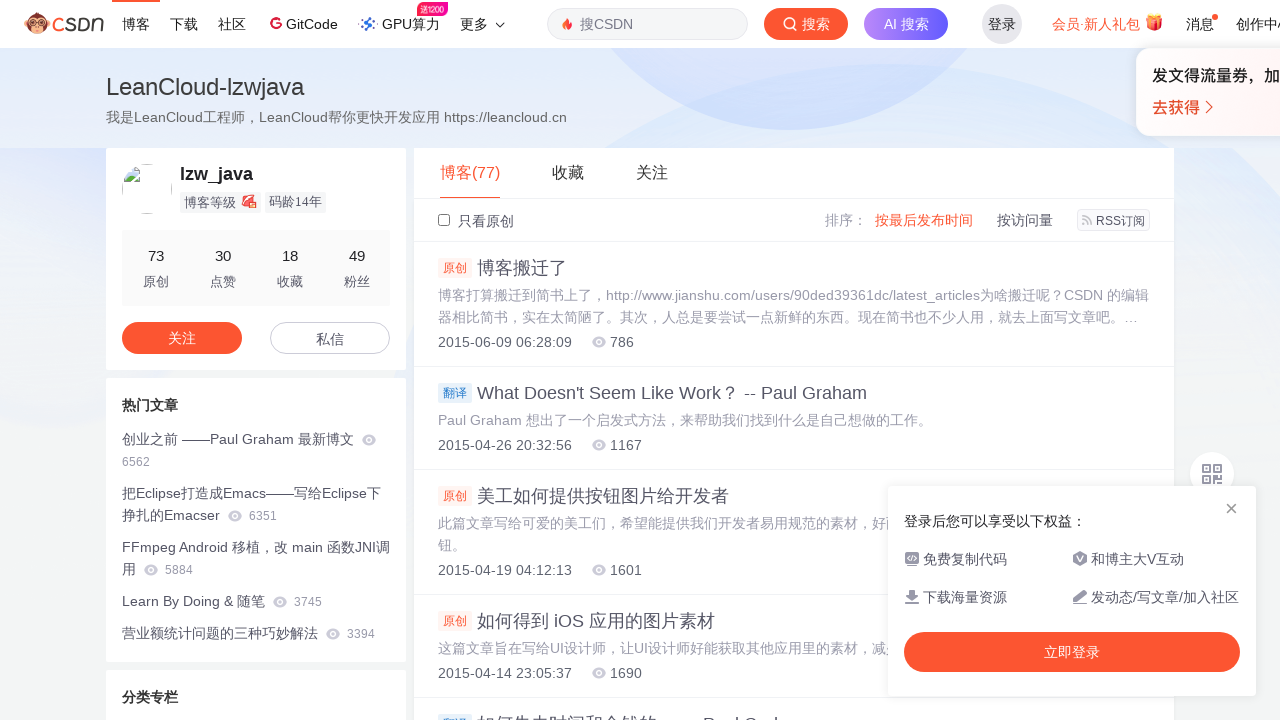

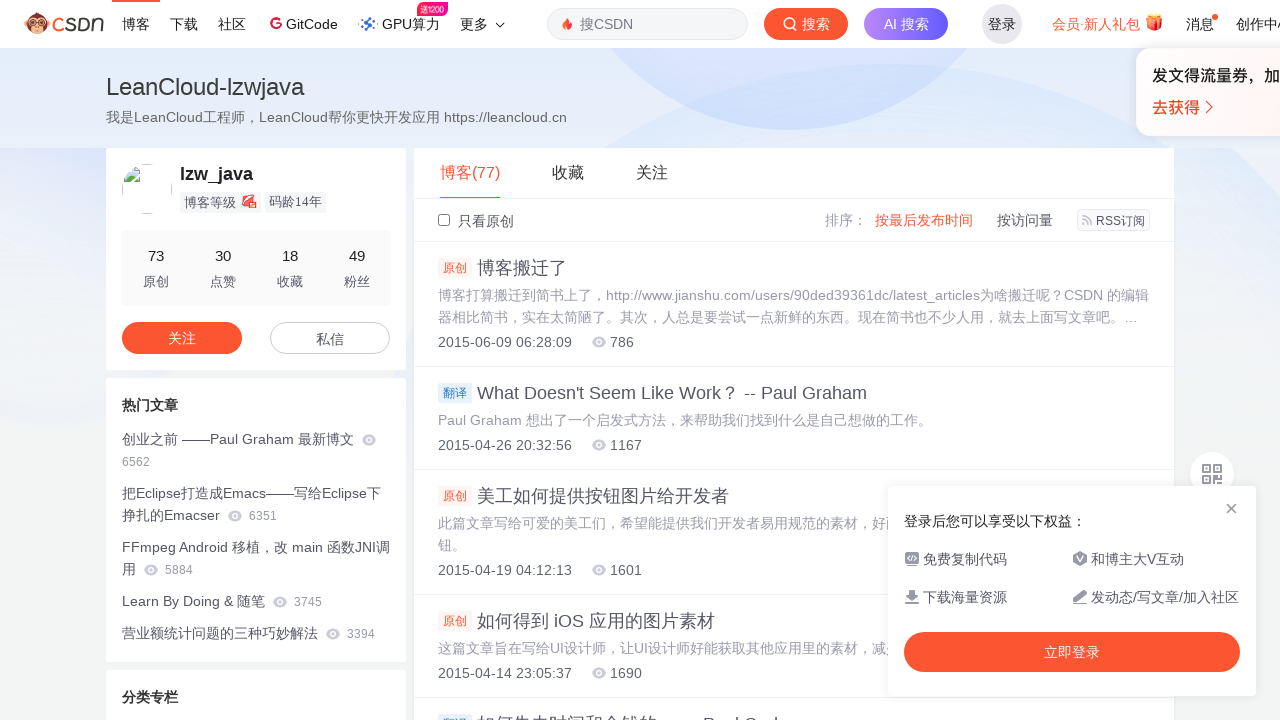